Tests window handle functionality by navigating to a page, clicking a link that opens a new window, verifying content in both windows, and switching between them.

Starting URL: https://the-internet.herokuapp.com/windows

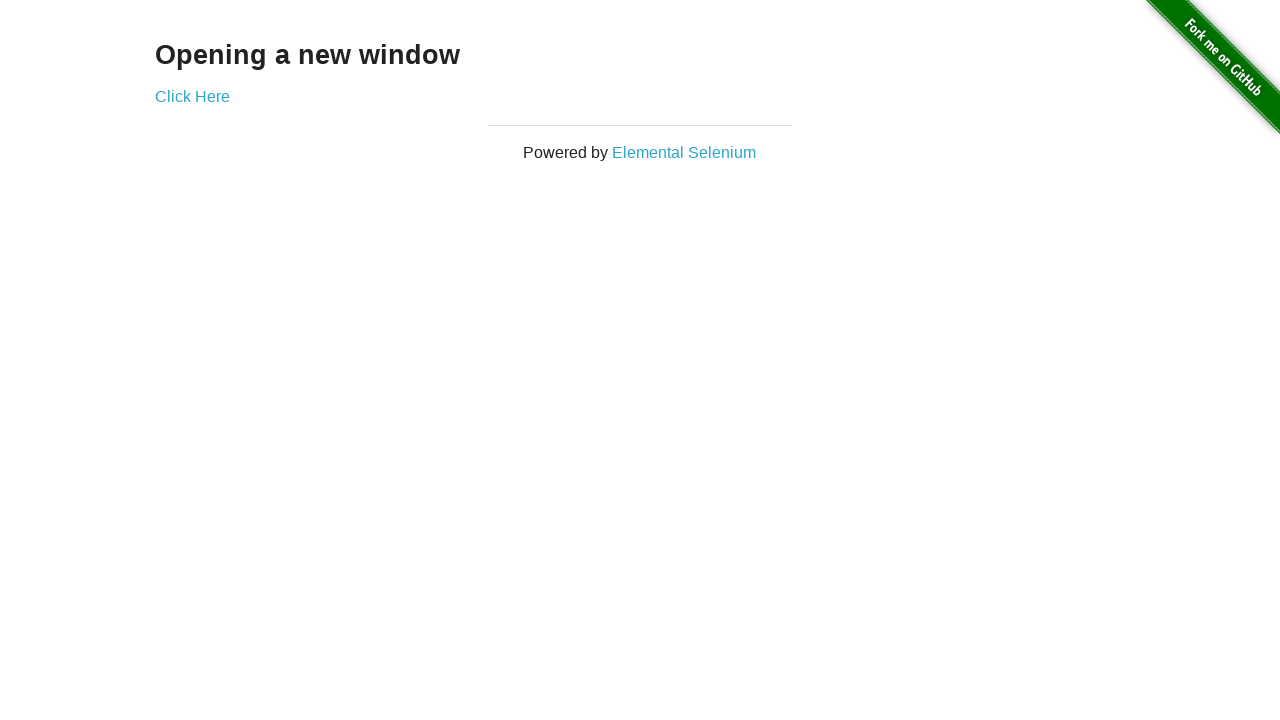

Located h3 element on main page
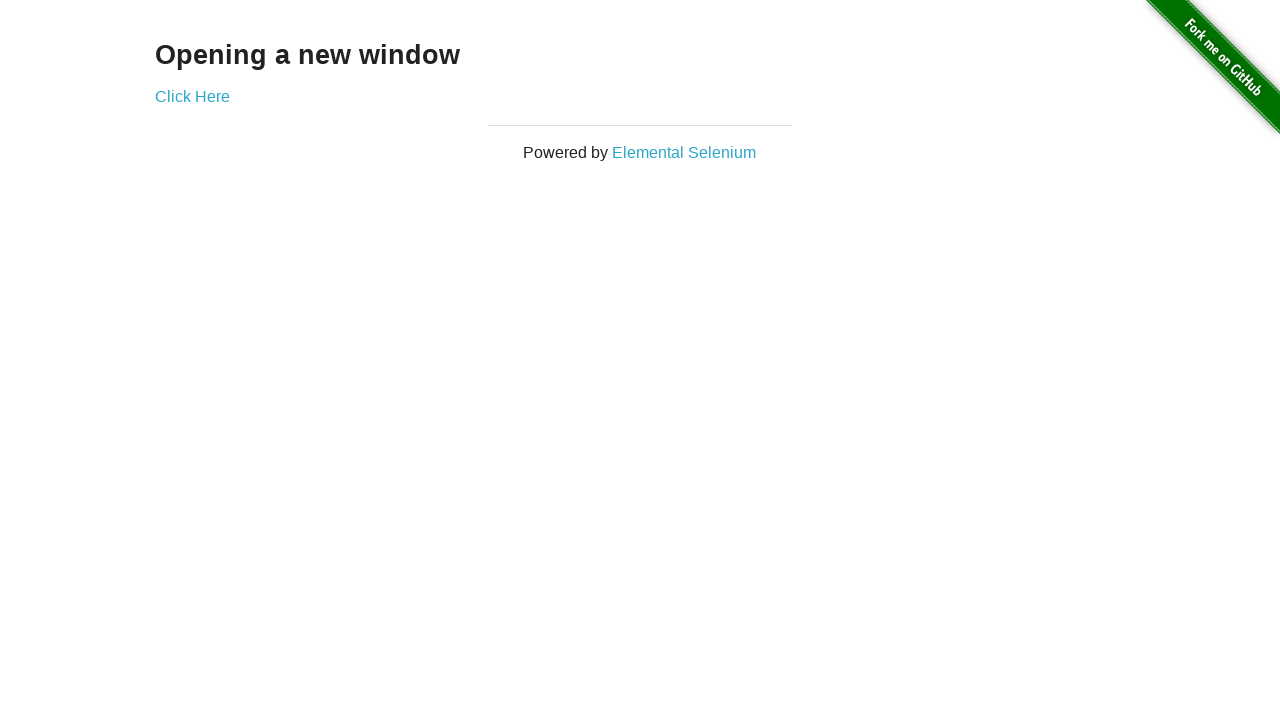

Verified h3 text is 'Opening a new window'
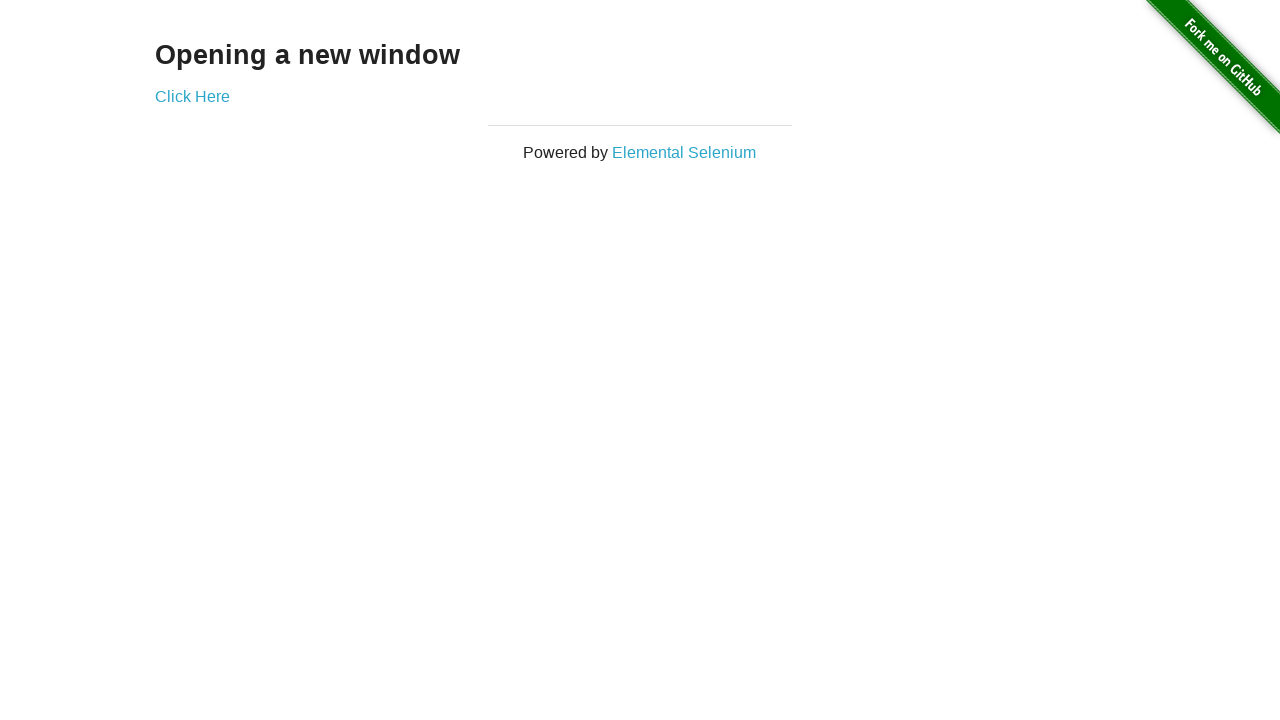

Verified page title is 'The Internet'
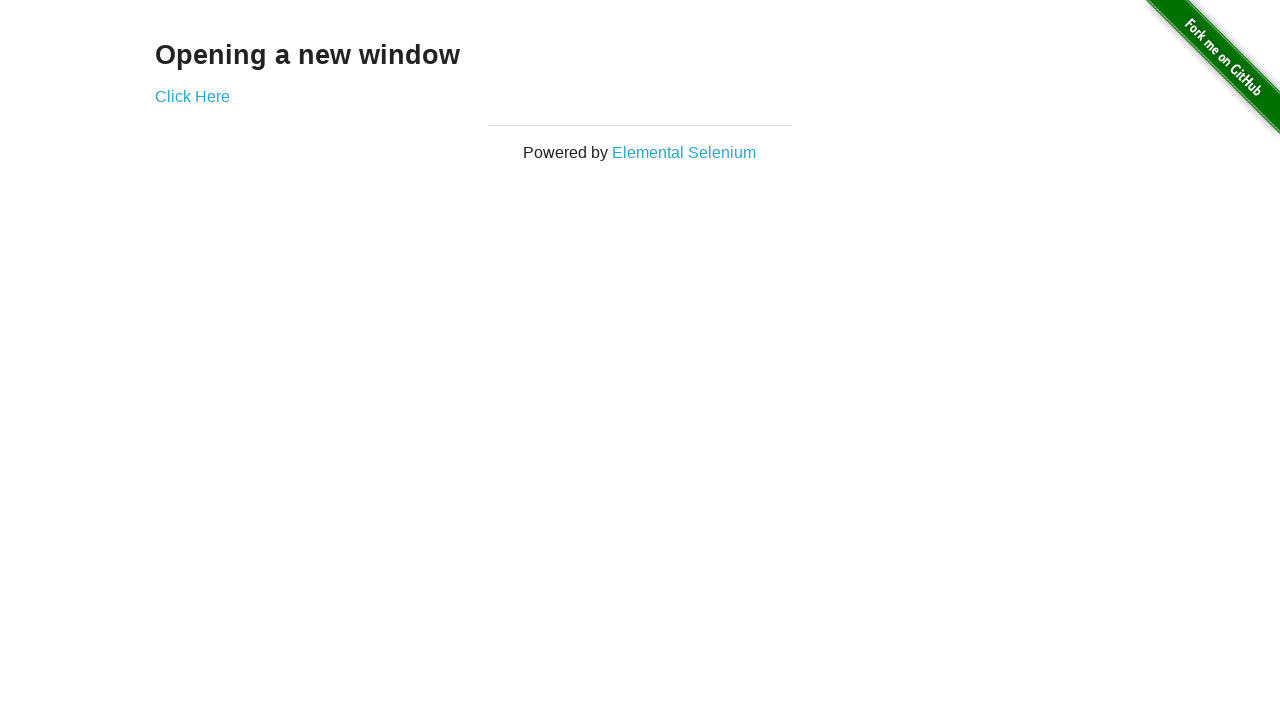

Stored reference to main page
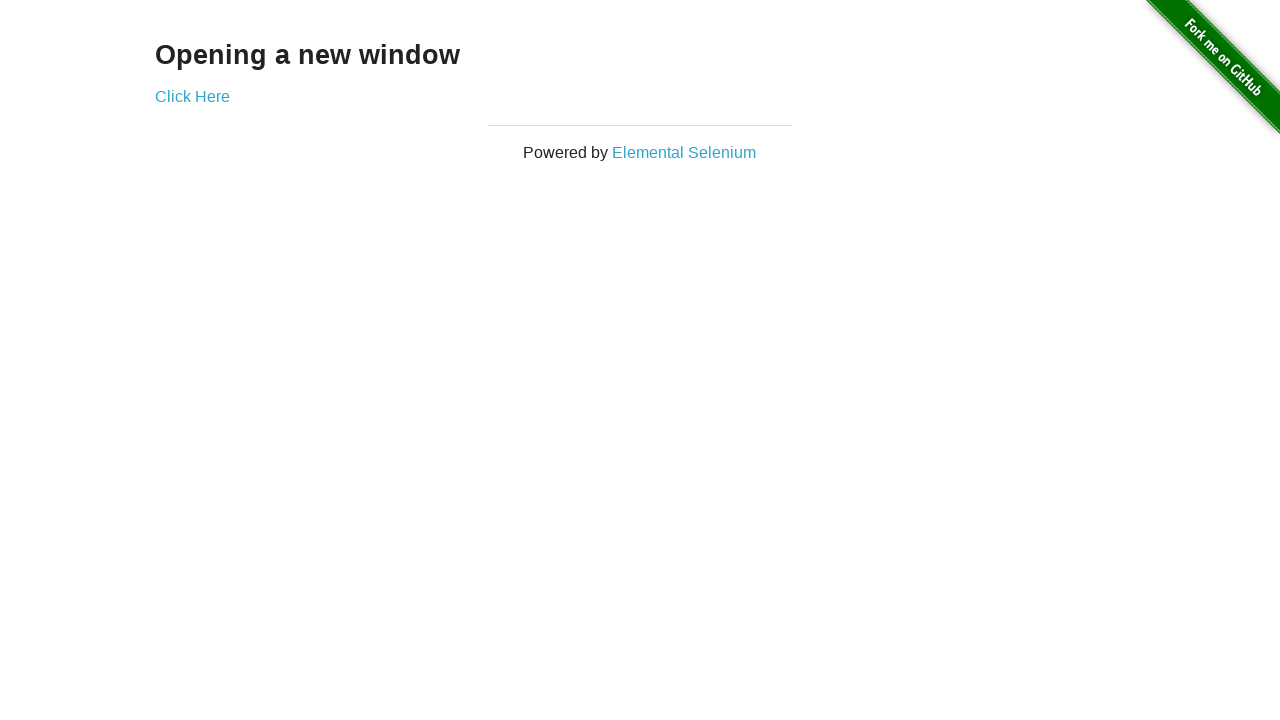

Clicked 'Click Here' link to open new window at (192, 96) on text=Click Here
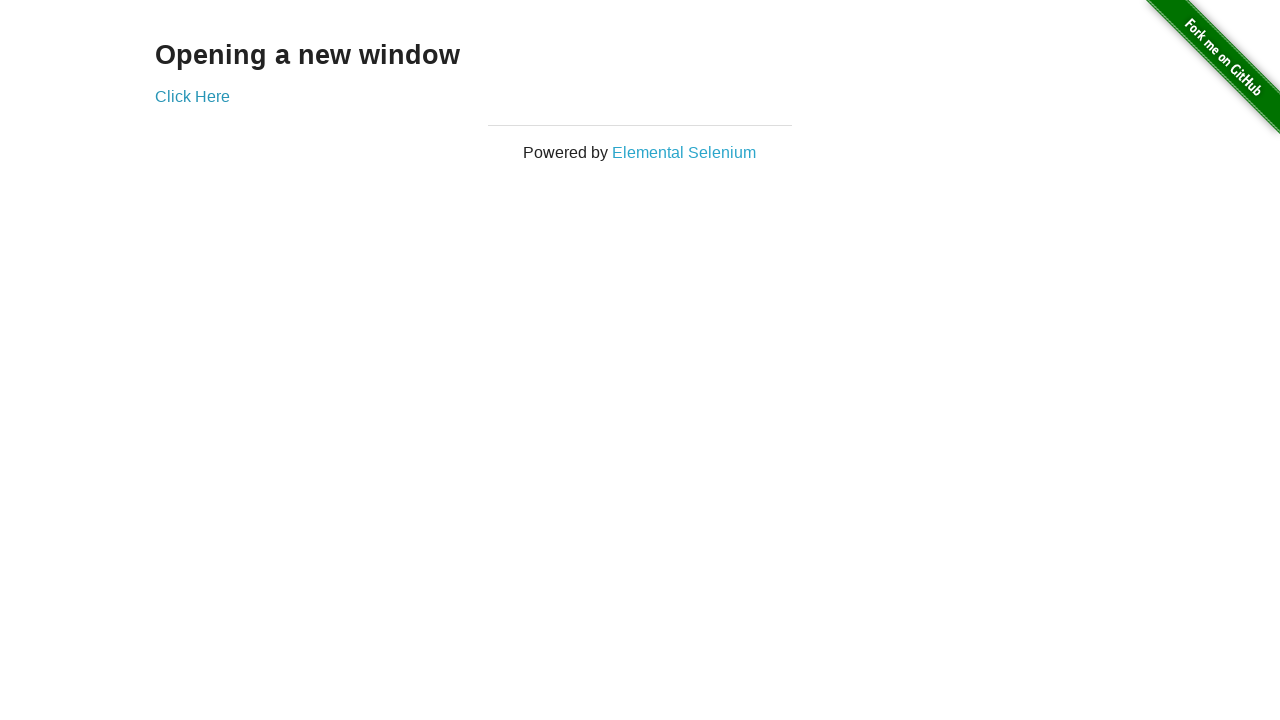

Retrieved new page object from context
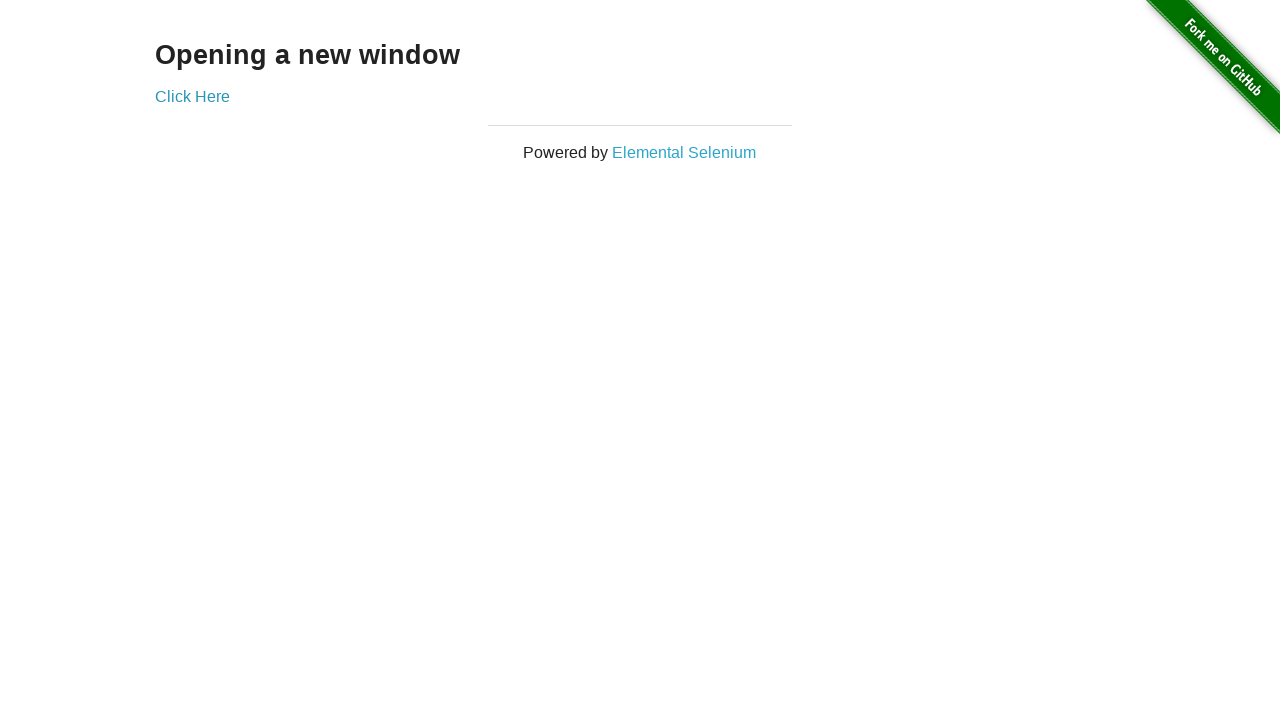

Waited for new page to load
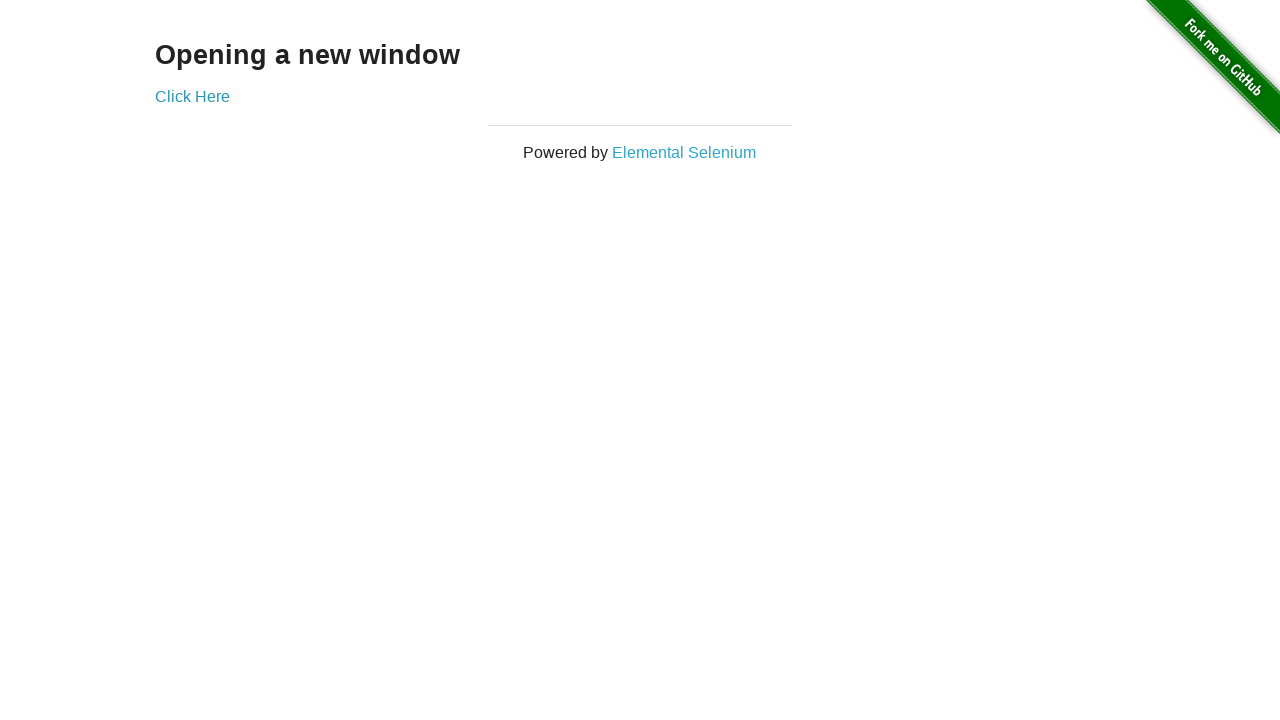

Verified new window title is 'New Window'
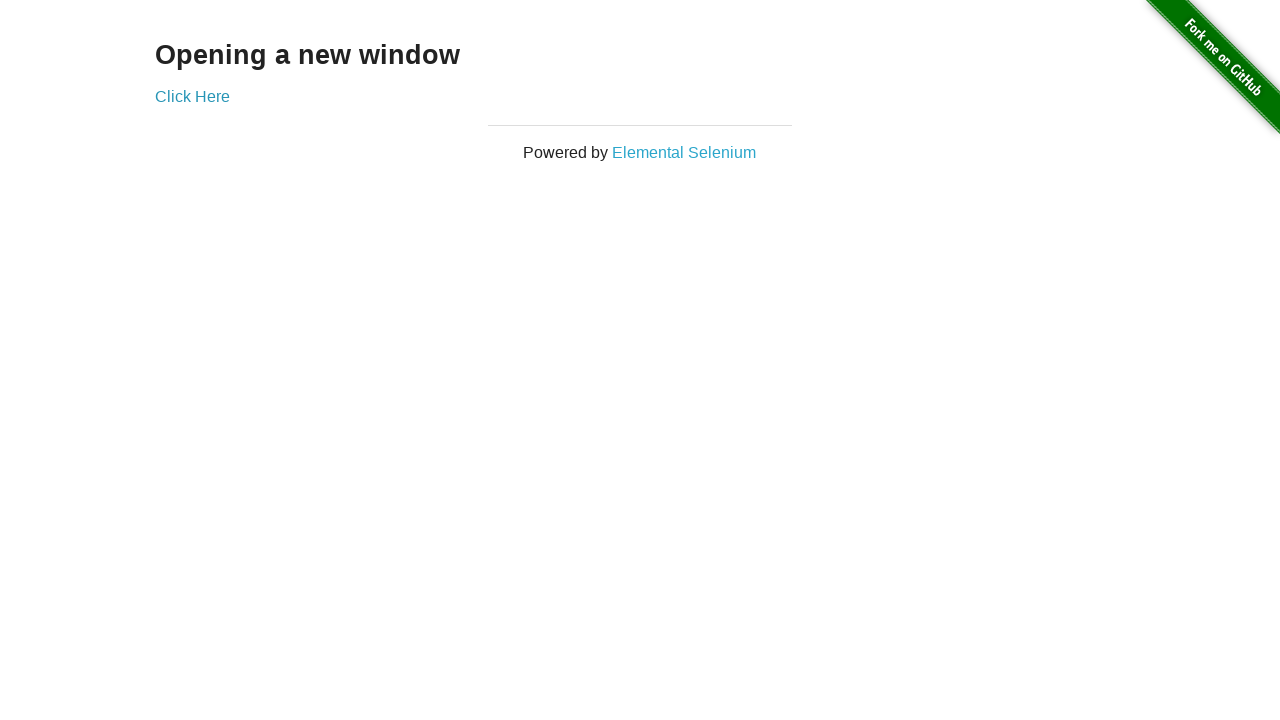

Located h3 element in new window
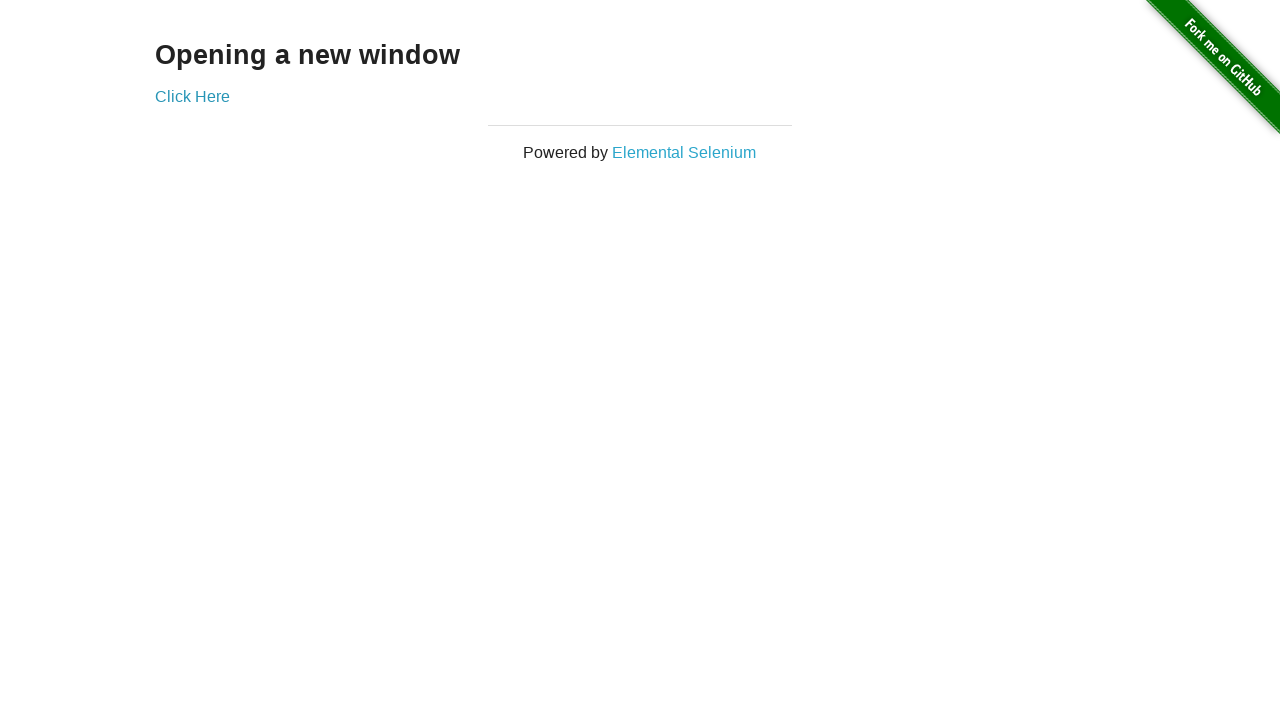

Verified new window h3 text is 'New Window'
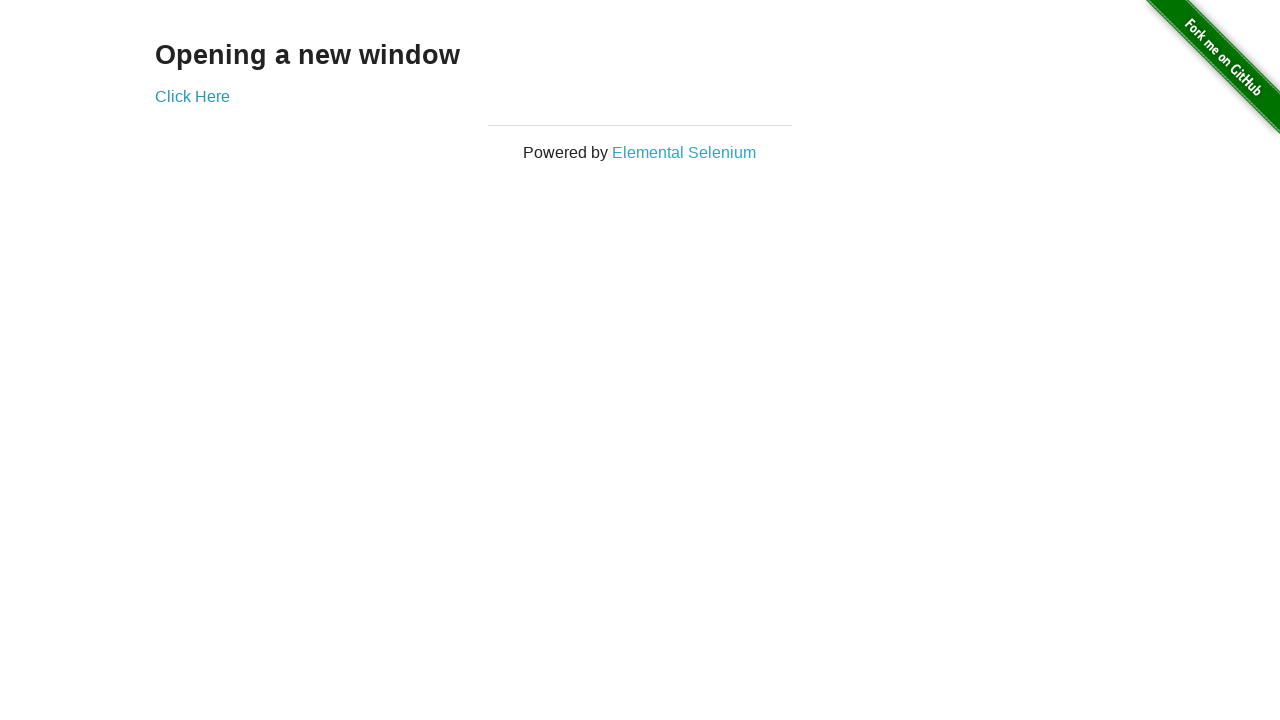

Switched back to main page by bringing it to front
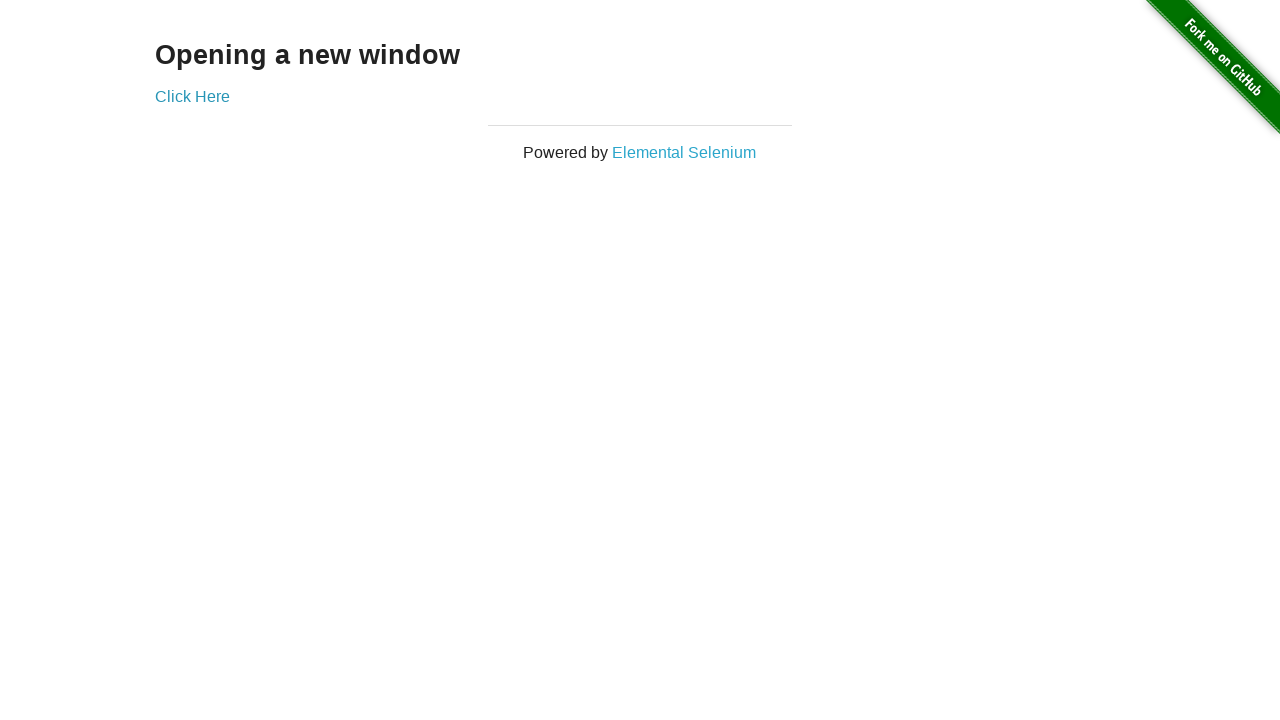

Verified main page title is still 'The Internet' after switching back
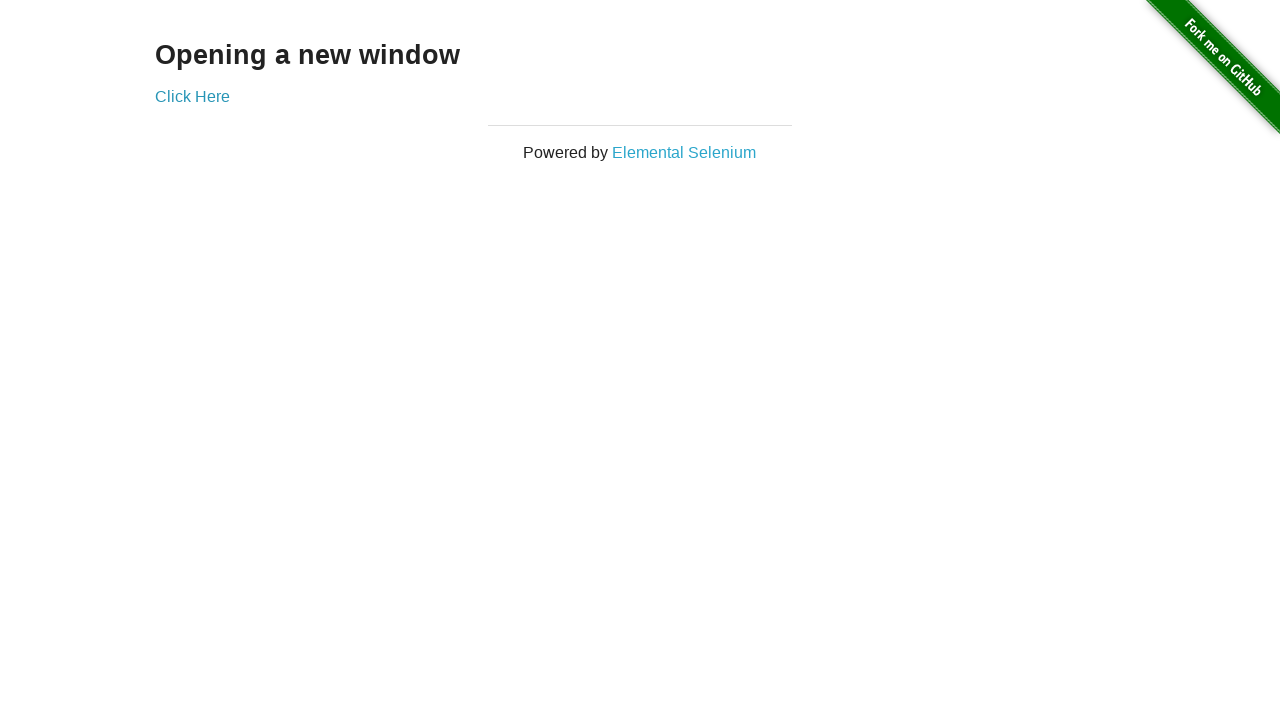

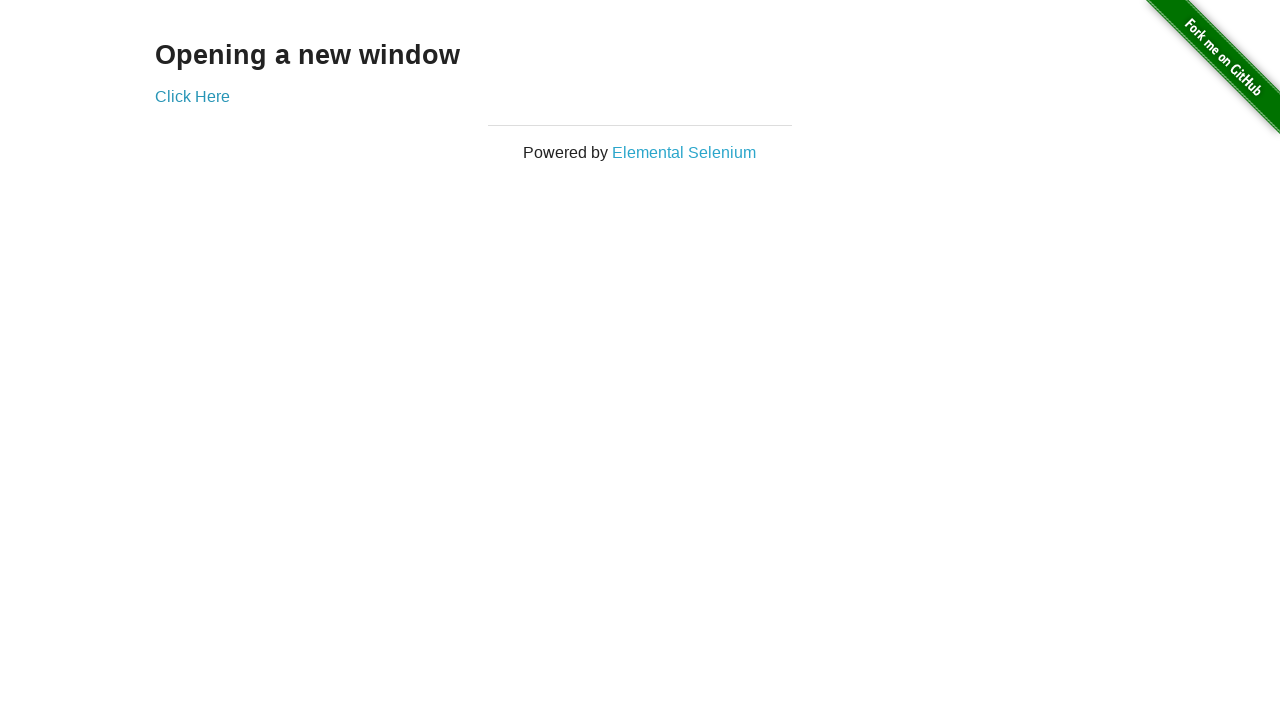